Selects the male gender radio button on the practice form

Starting URL: https://demoqa.com/automation-practice-form

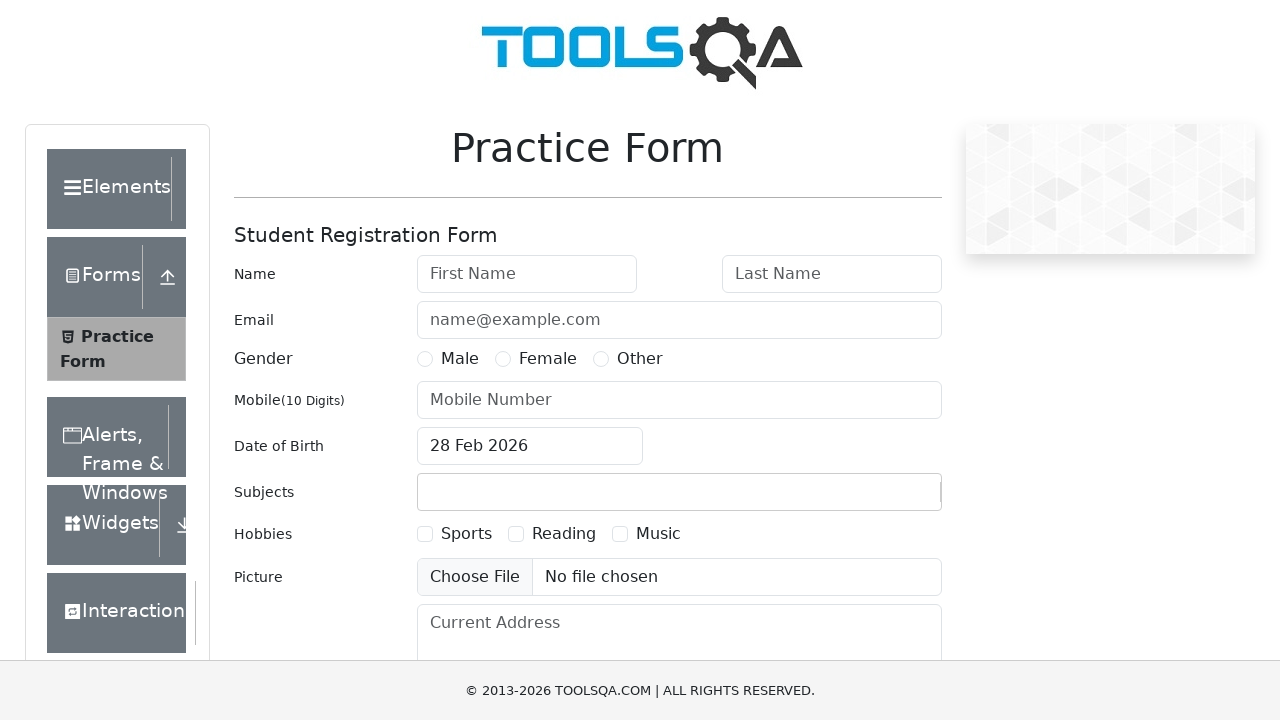

Navigated to automation practice form
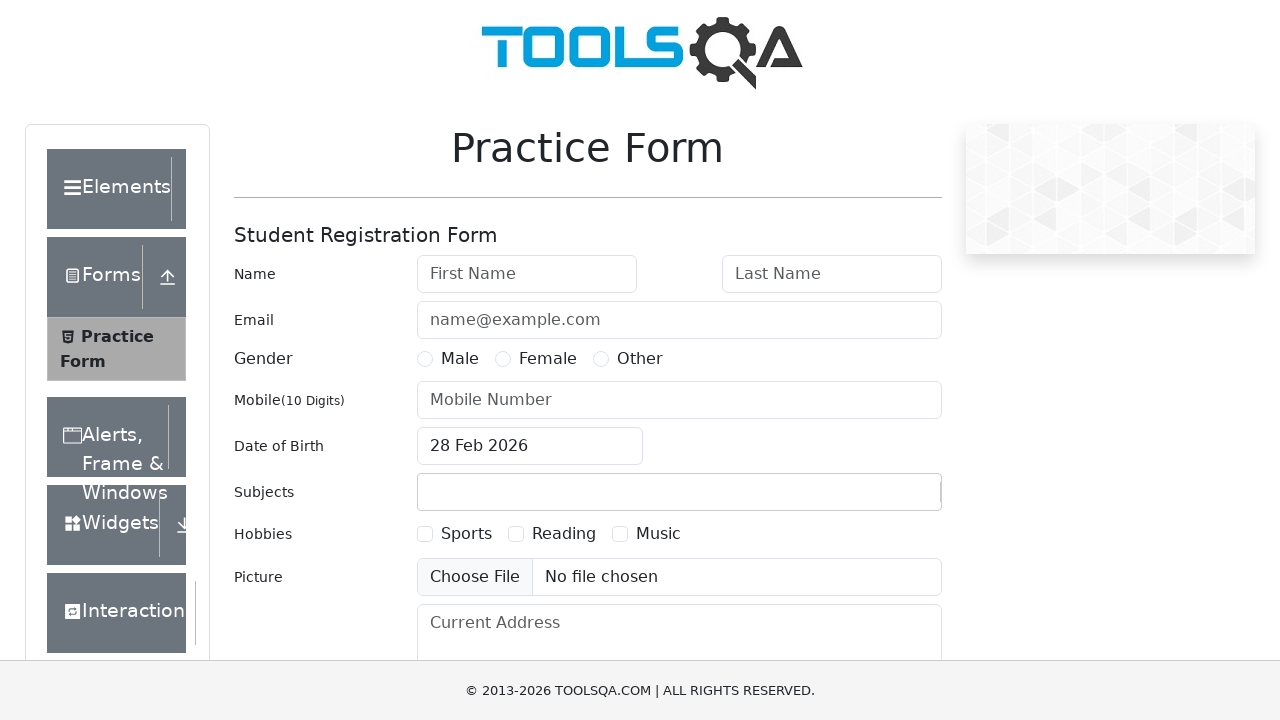

Selected the male gender radio button at (460, 359) on label[for='gender-radio-1']
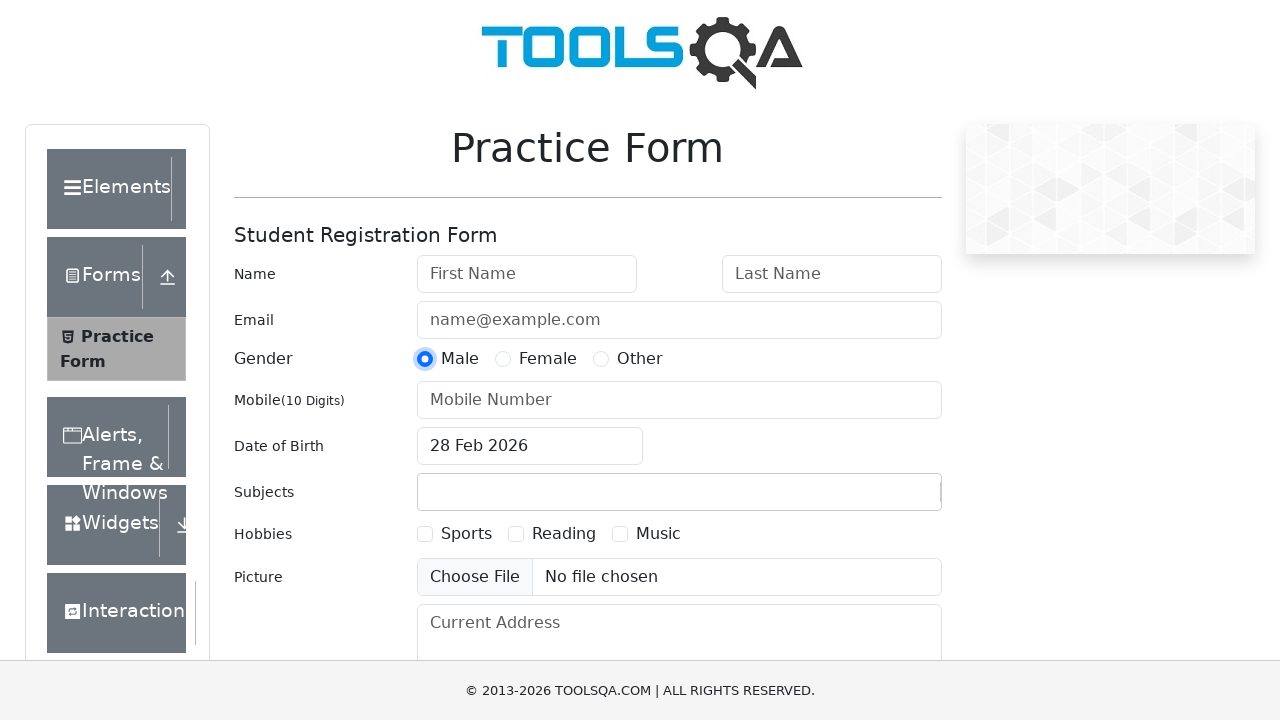

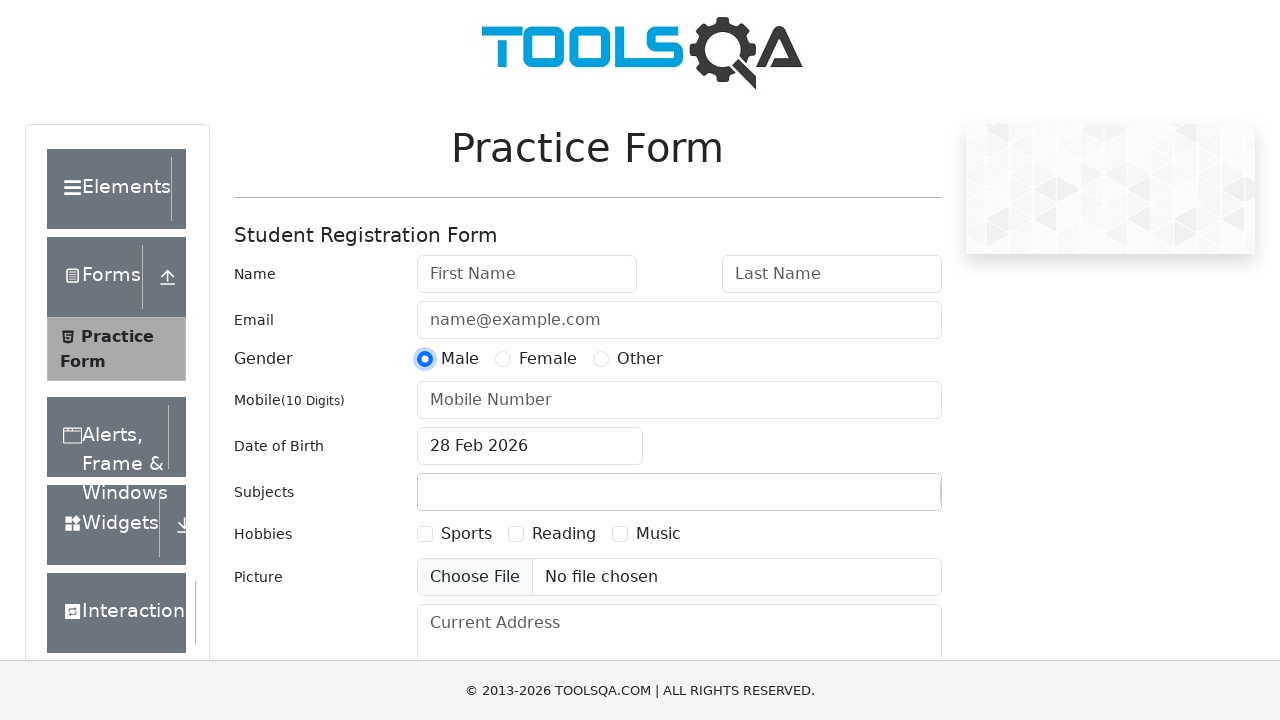